Navigates to OrangeHRM demo site and verifies the page loads successfully

Starting URL: https://opensource-demo.orangehrmlive.com/

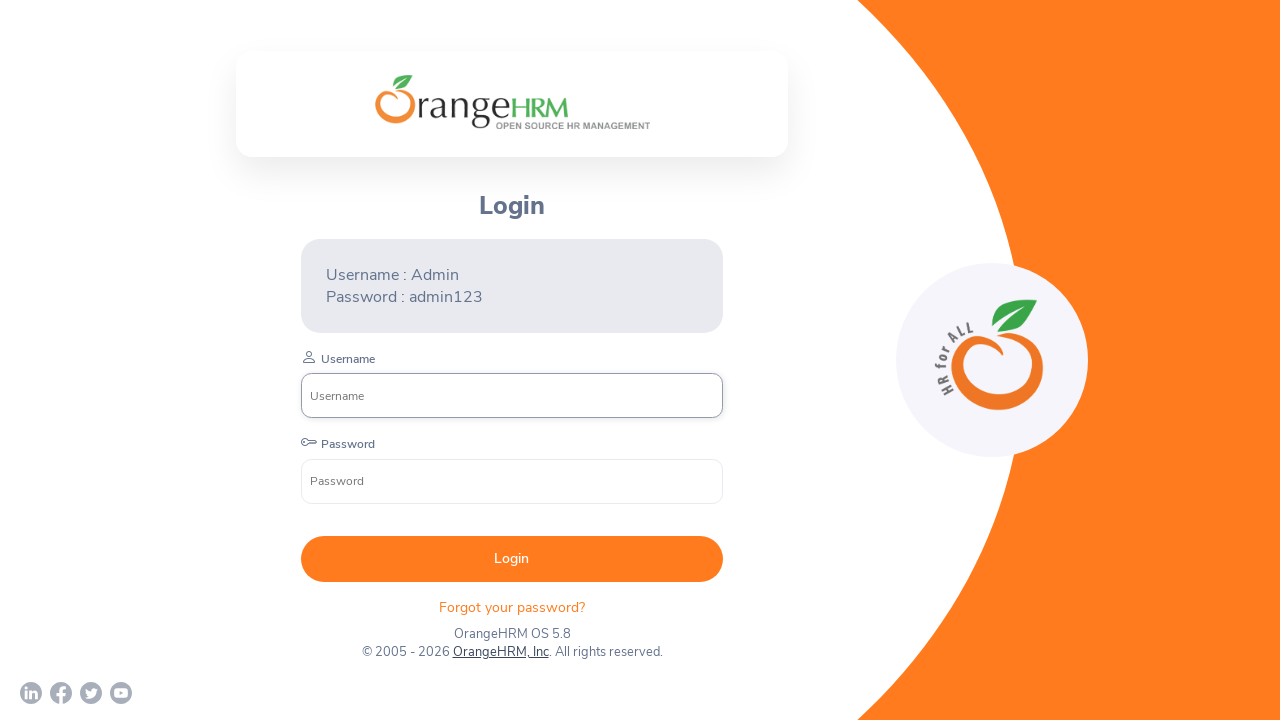

Waited for page DOM content to load
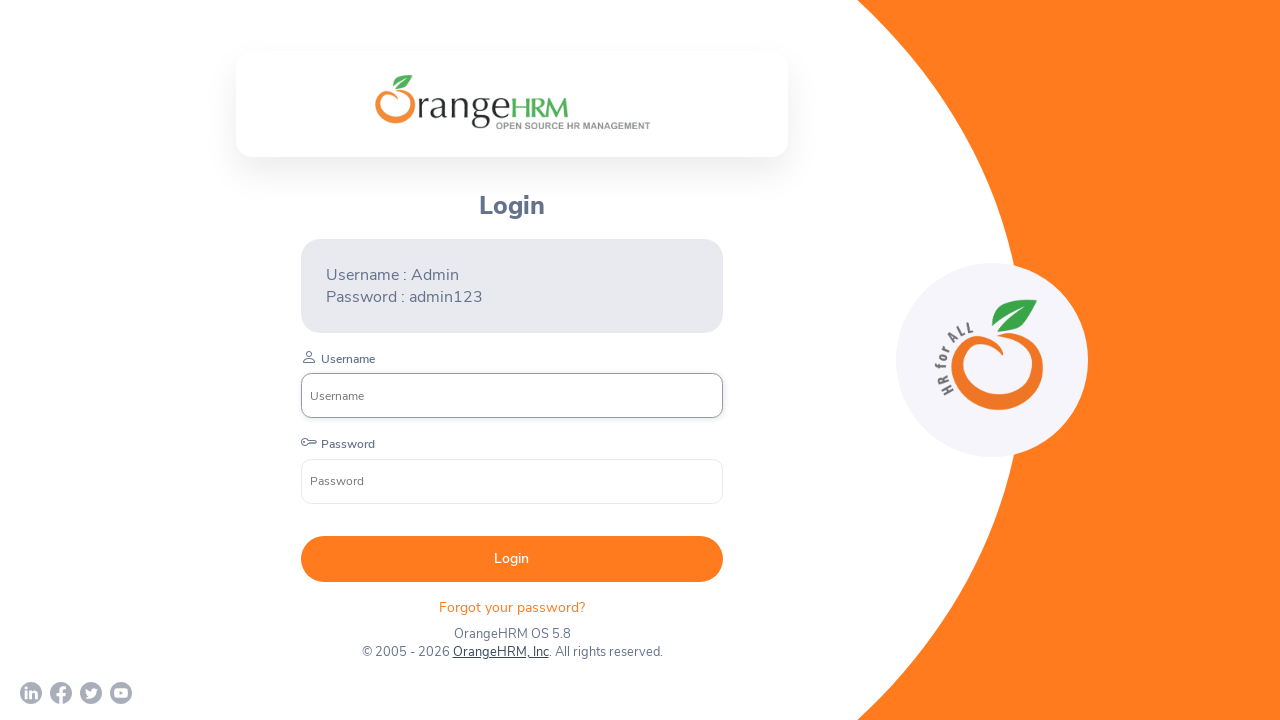

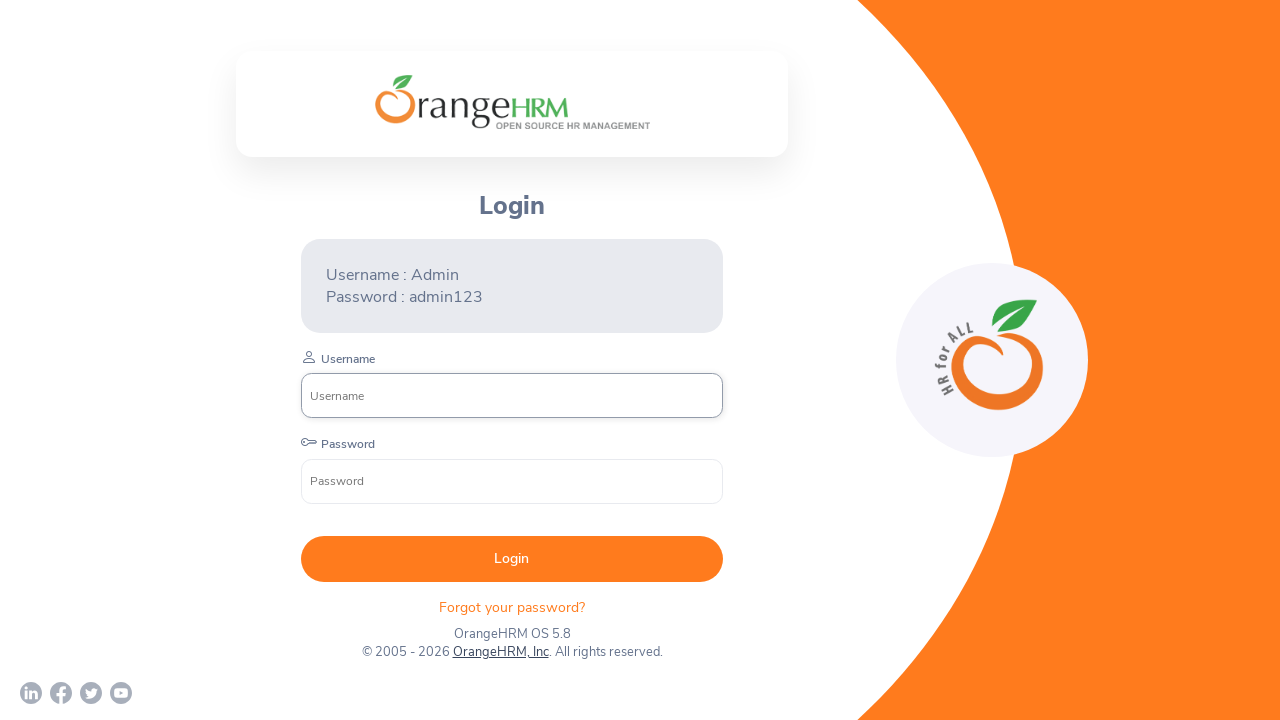